Tests jQuery UI draggable functionality by dragging an element to a new position within an iframe

Starting URL: https://jqueryui.com/draggable/

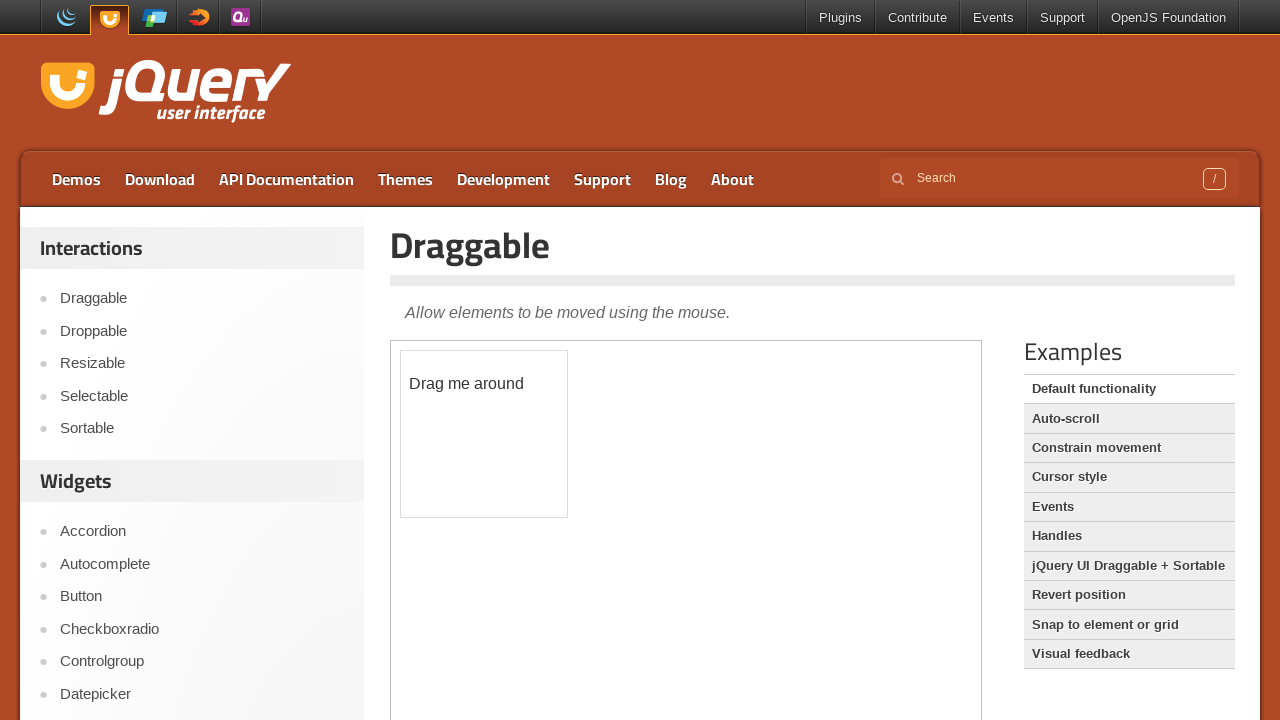

Located the iframe containing the draggable demo
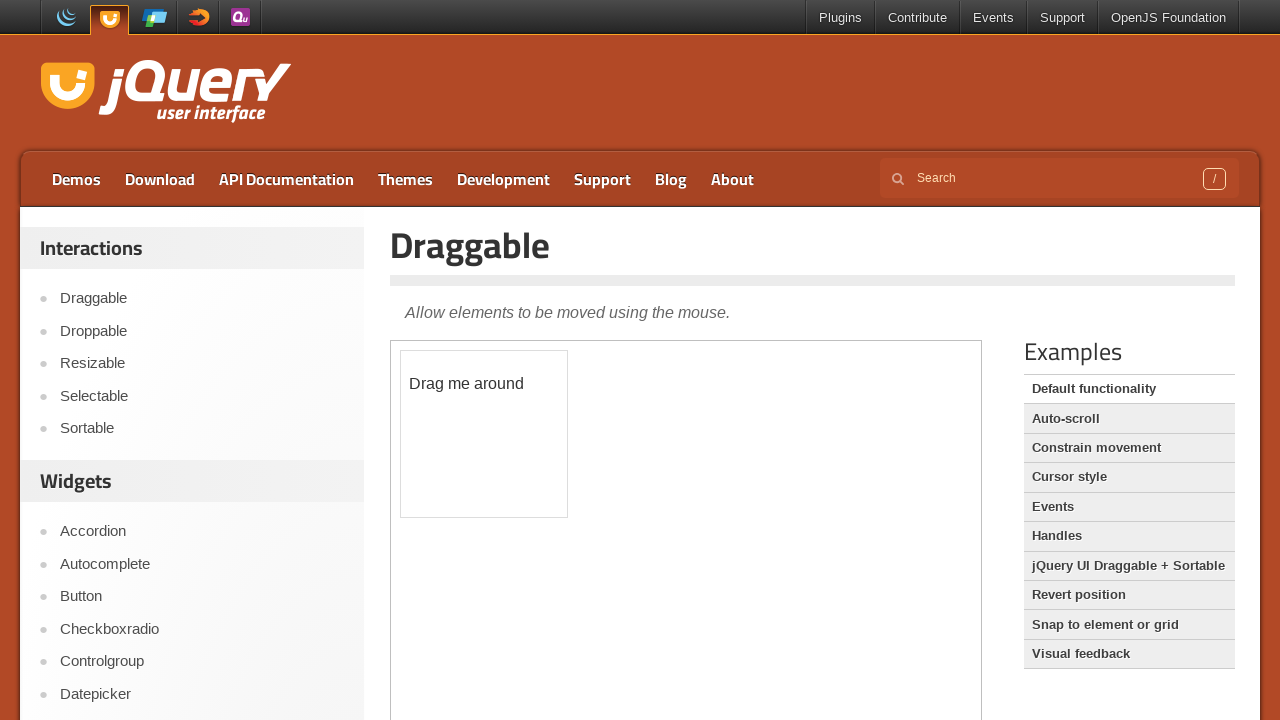

Located the draggable element within the iframe
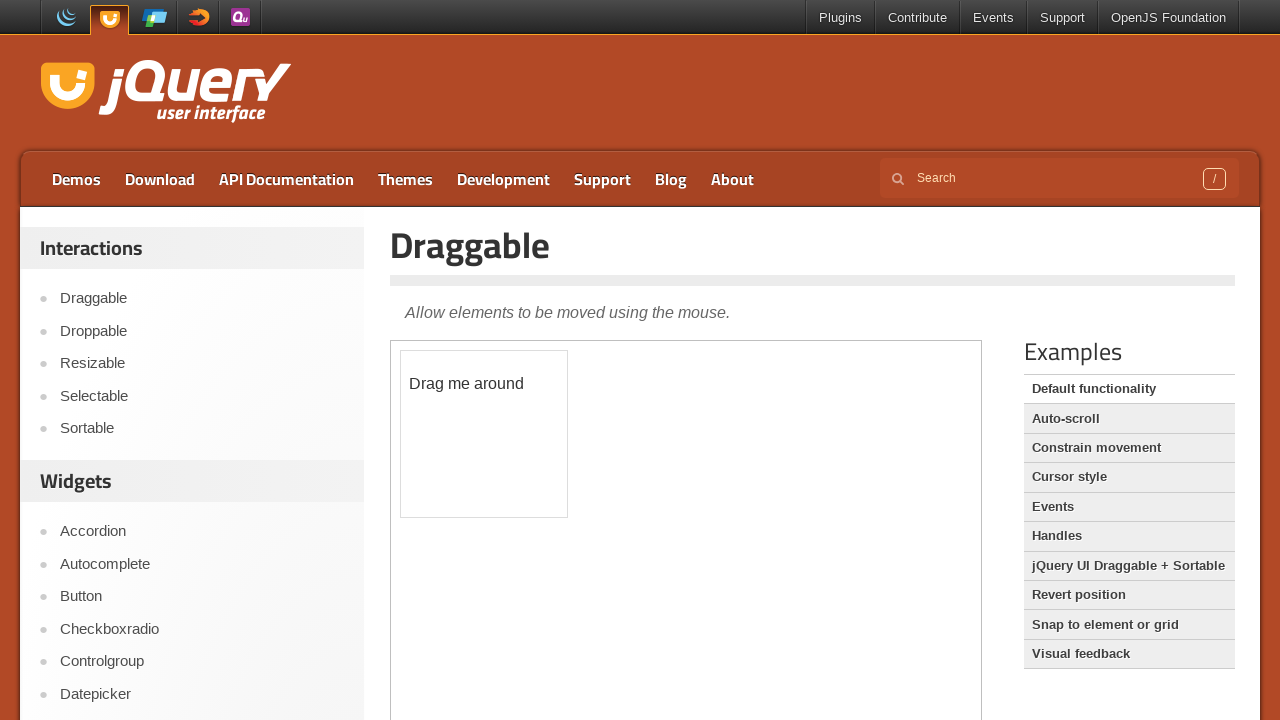

Dragged the element to new position (x: 150, y: 50) at (551, 401)
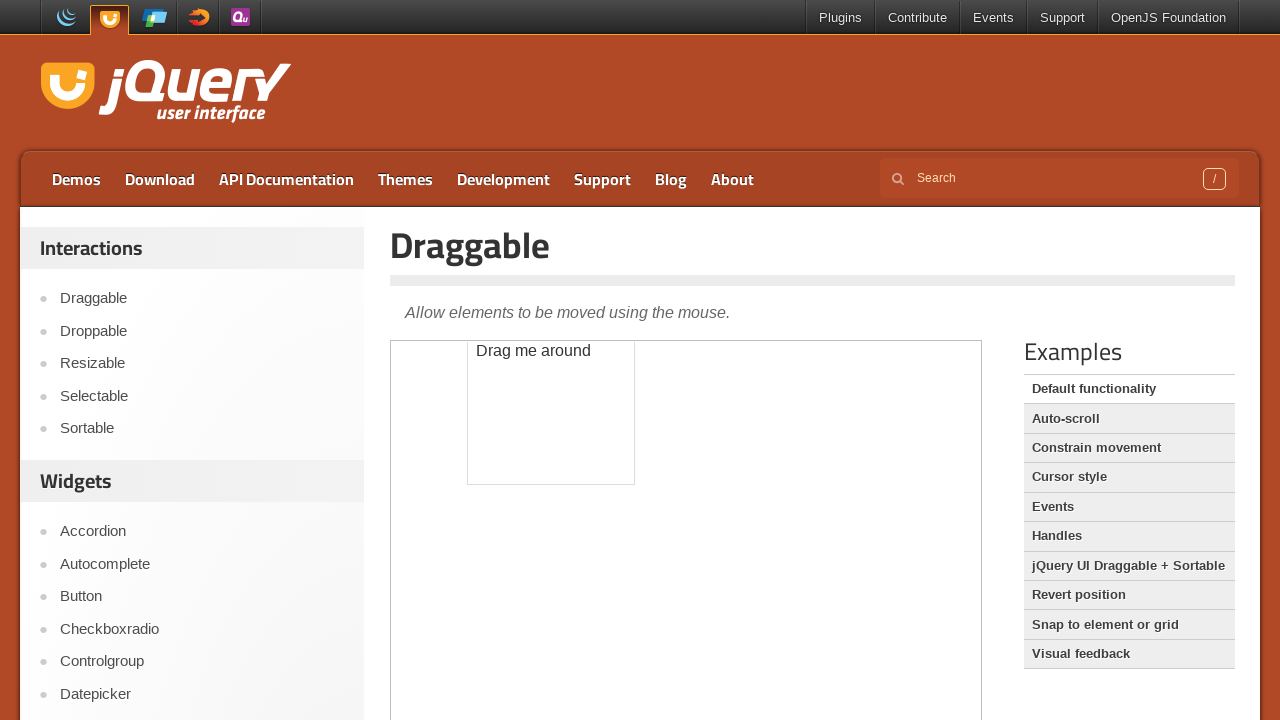

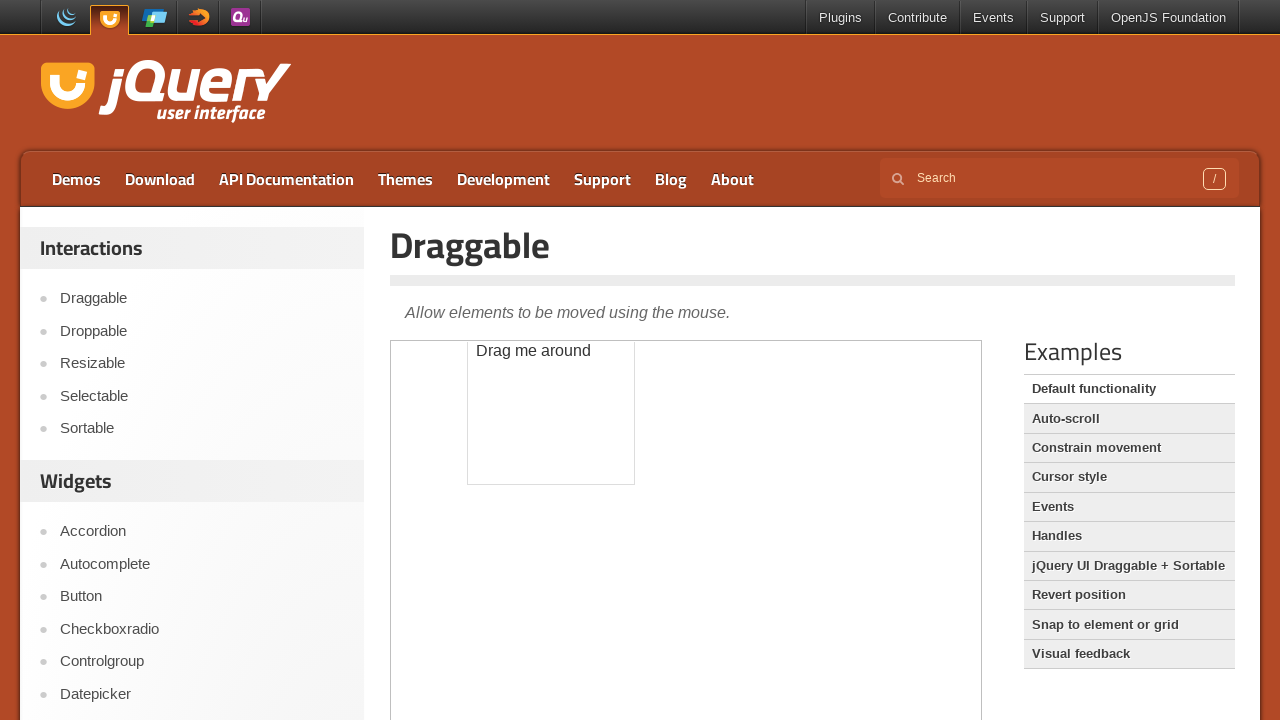